Tests a practice form by filling in the first name field with a sample name

Starting URL: https://www.techlistic.com/p/selenium-practice-form.html

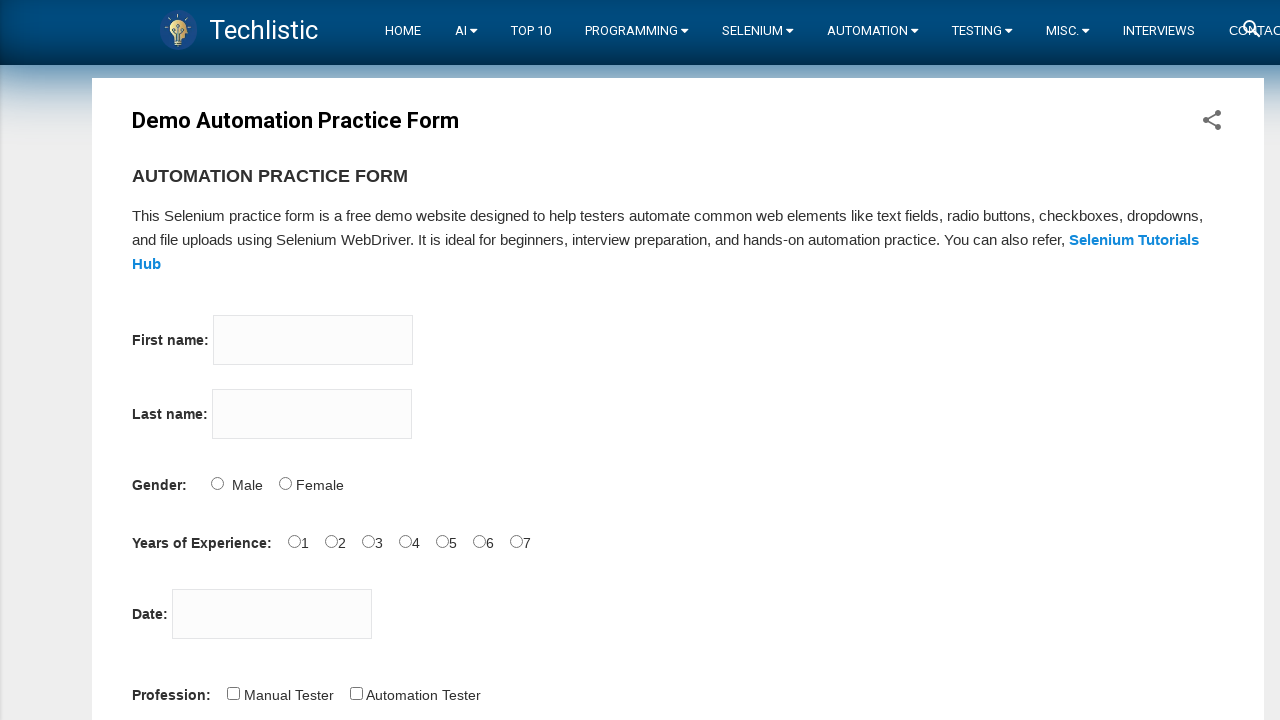

Navigated to selenium practice form
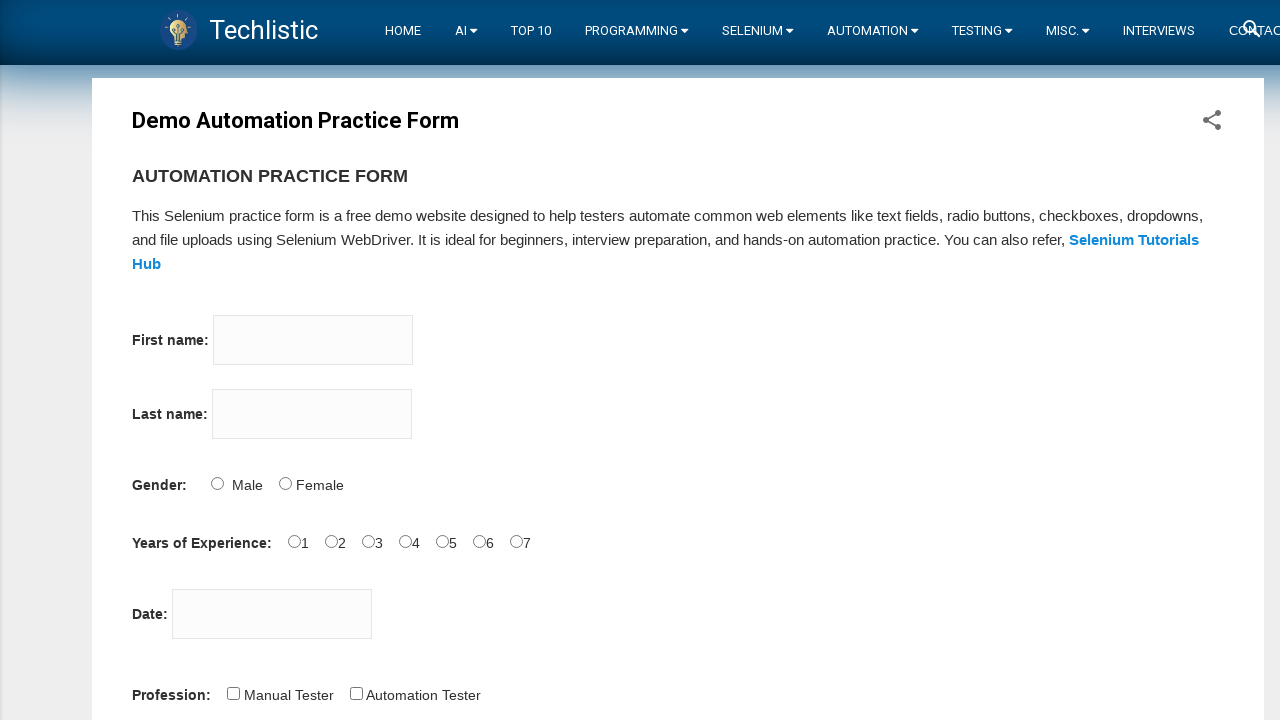

Filled first name field with 'Satish Bhone' on input[name='firstname']
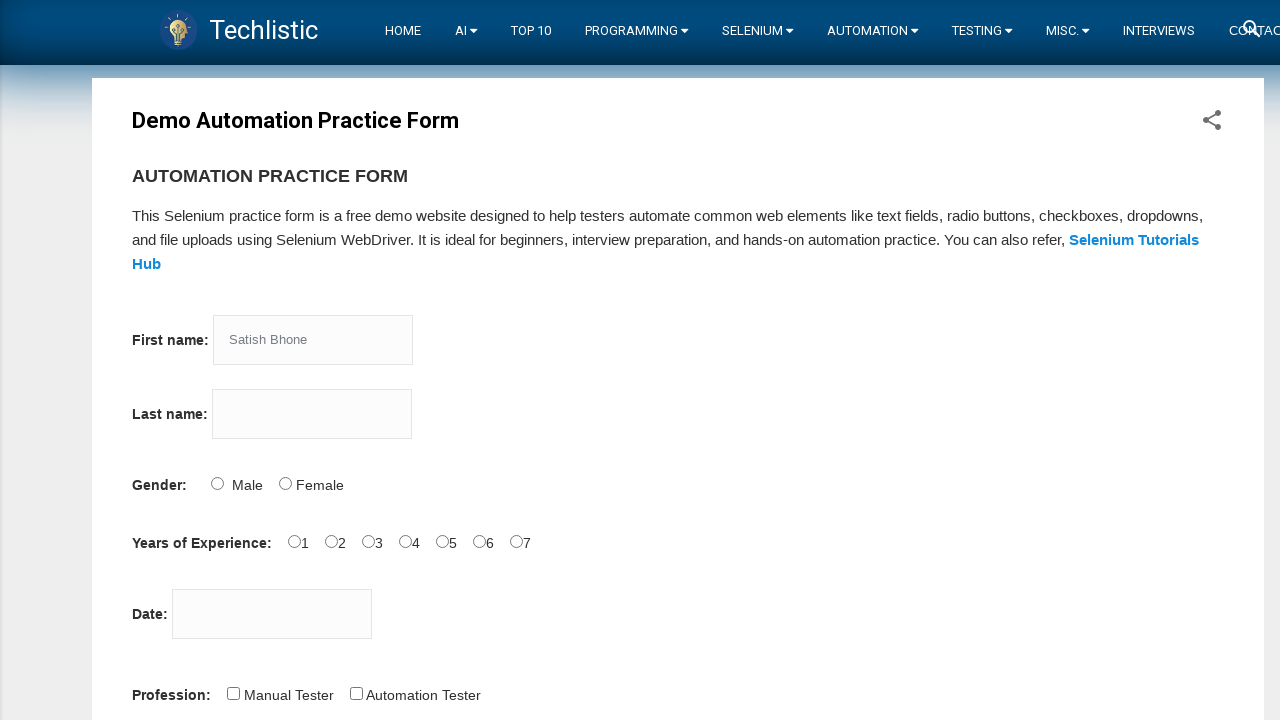

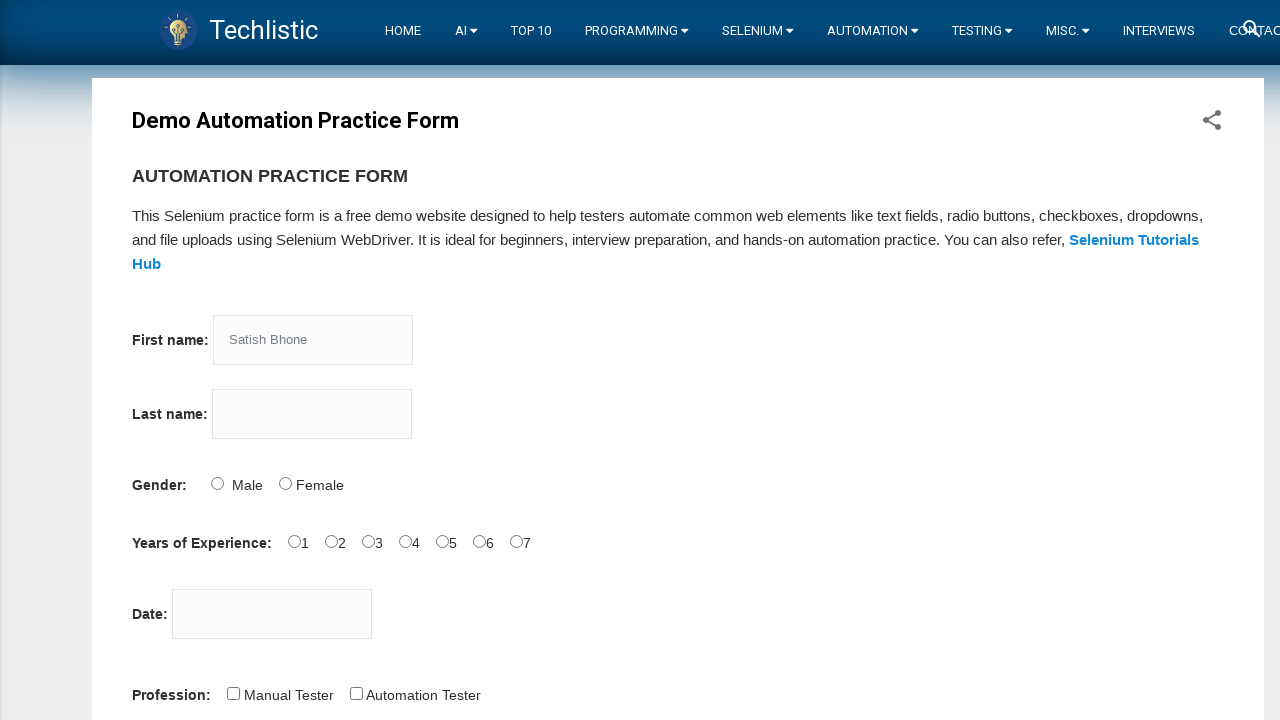